Tests scrolling to a hidden button on the scrollbars page and verifying it's visible

Starting URL: http://uitestingplayground.com

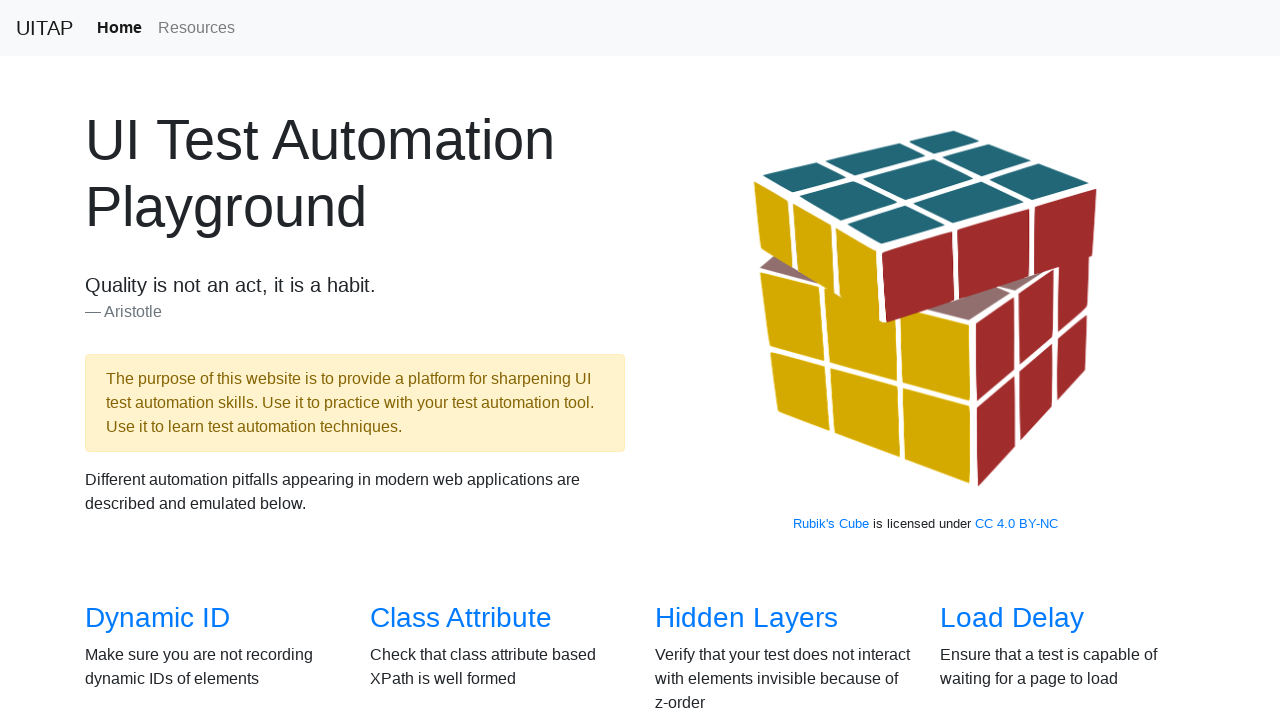

Clicked on Scrollbars link to navigate to scrollbars page at (148, 361) on a[href='/scrollbars']
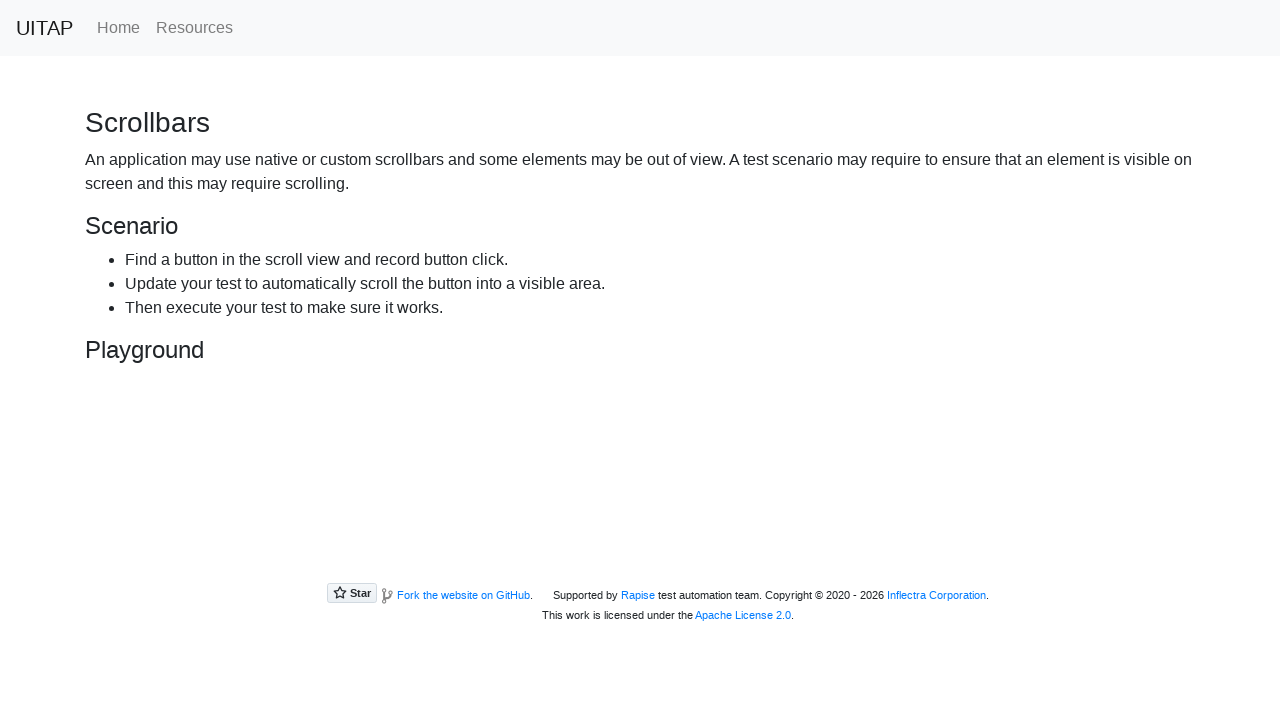

Scrolled to hiding button to bring it into view
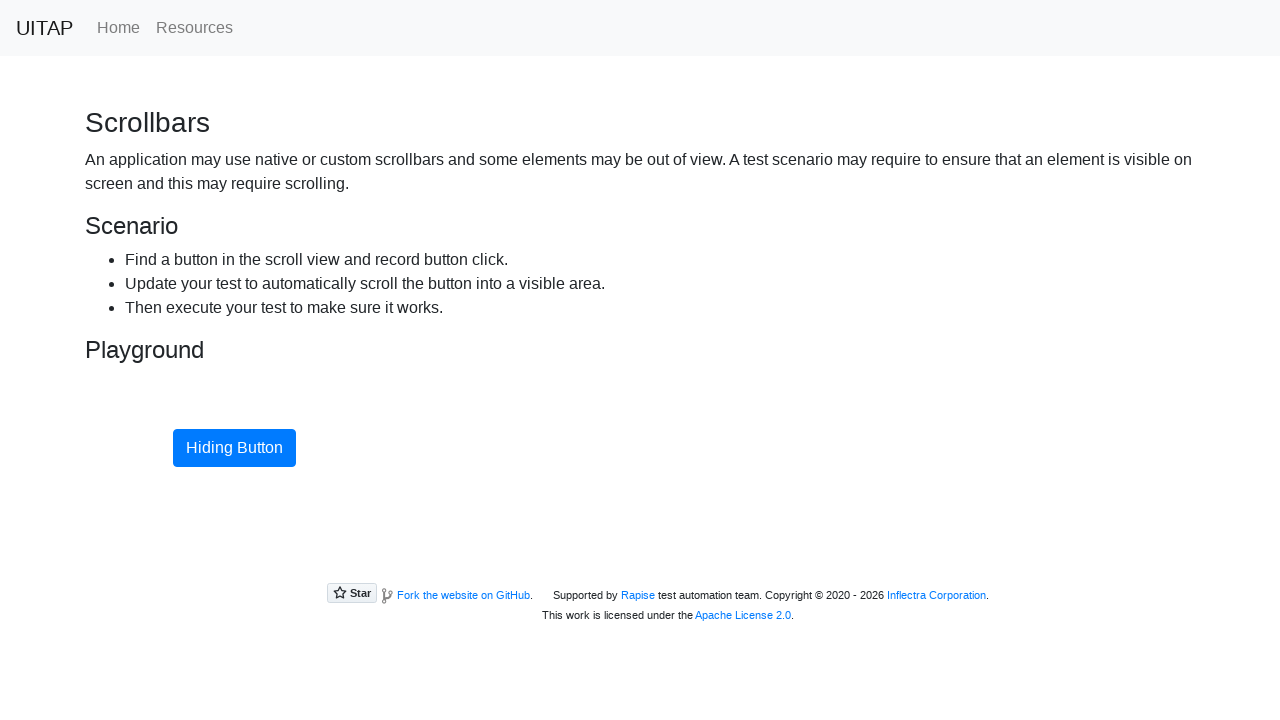

Verified hiding button is visible and loaded
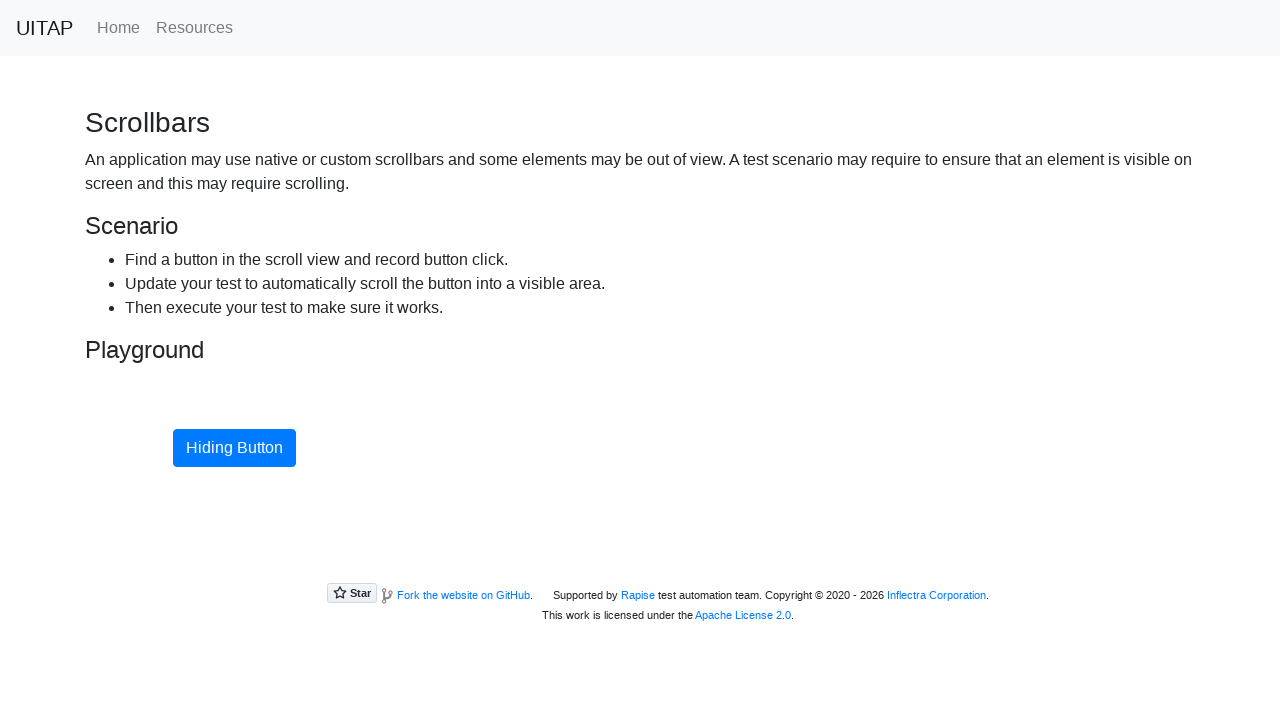

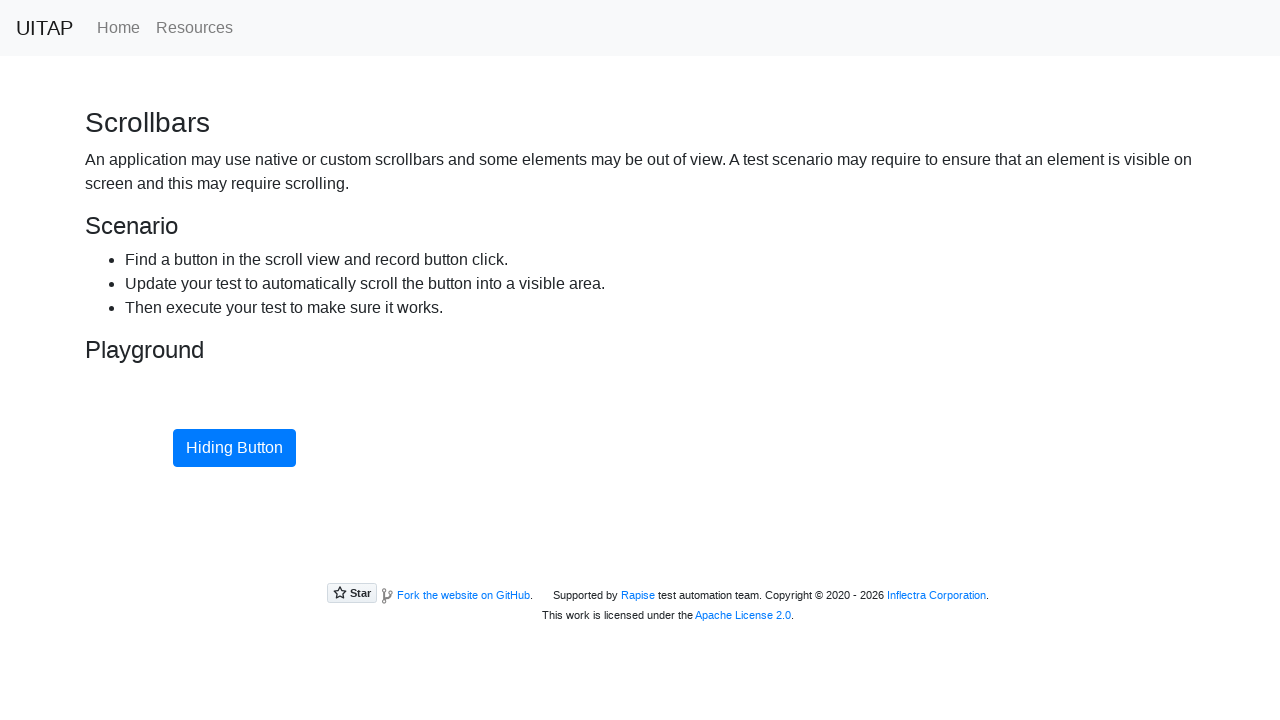